Verifies that the logo is present on the login page

Starting URL: https://opensource-demo.orangehrmlive.com/web/index.php/auth/login

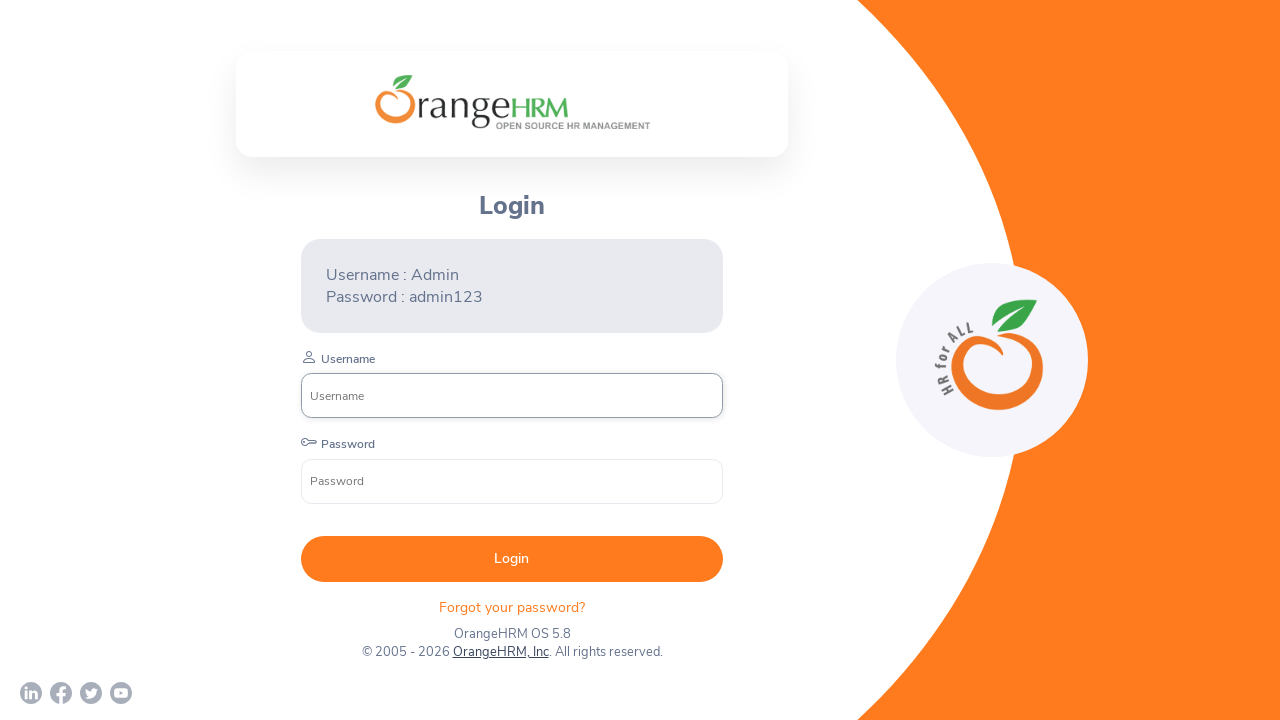

Located logo element with alt text 'company-branding'
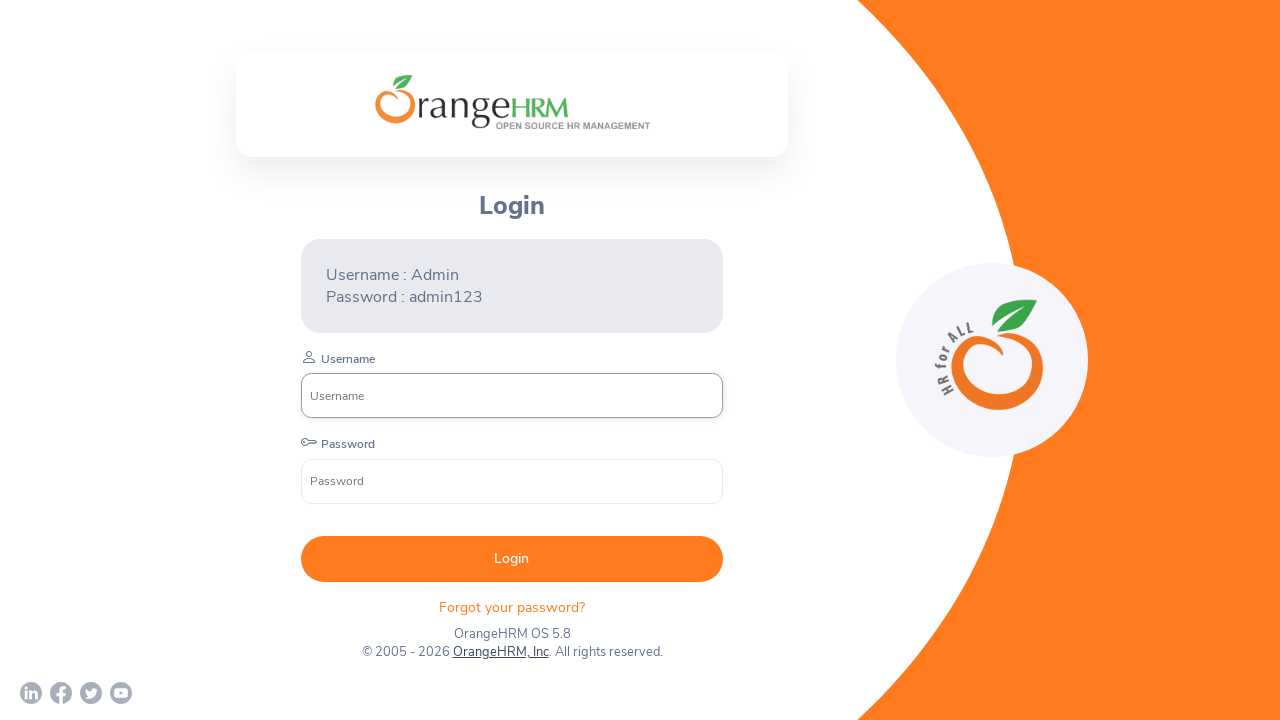

Verified that logo is visible on the login page
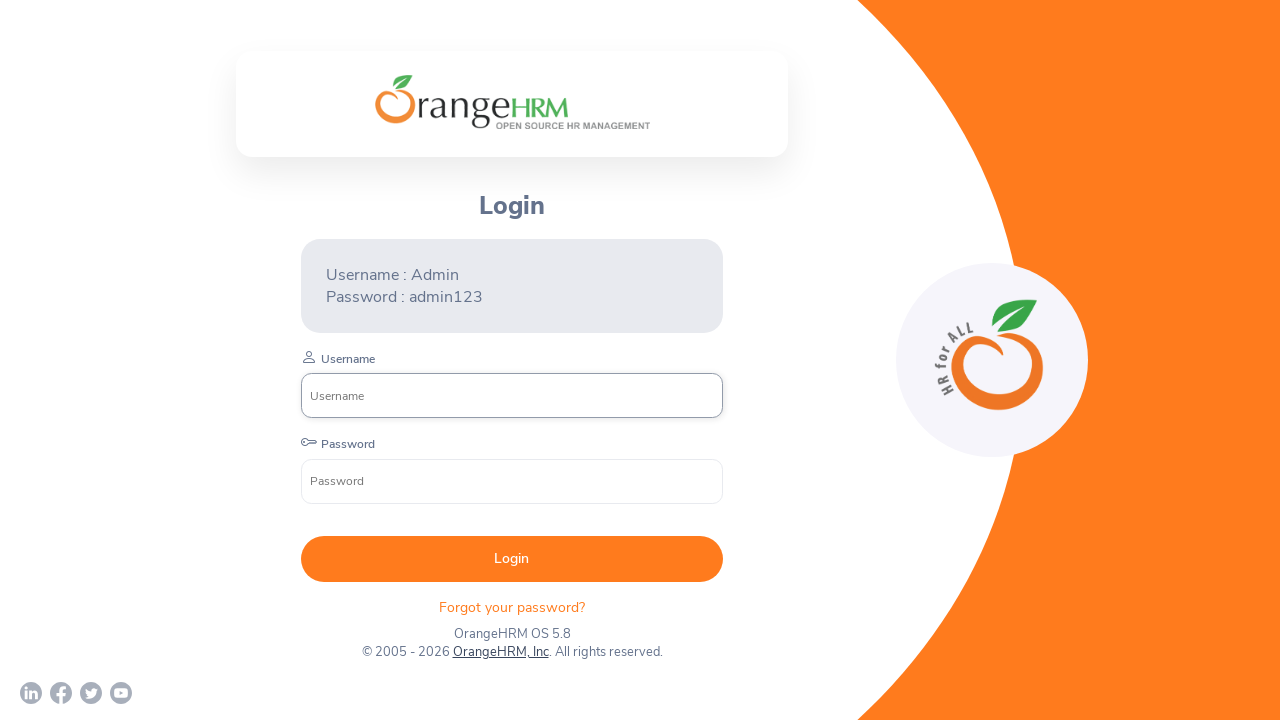

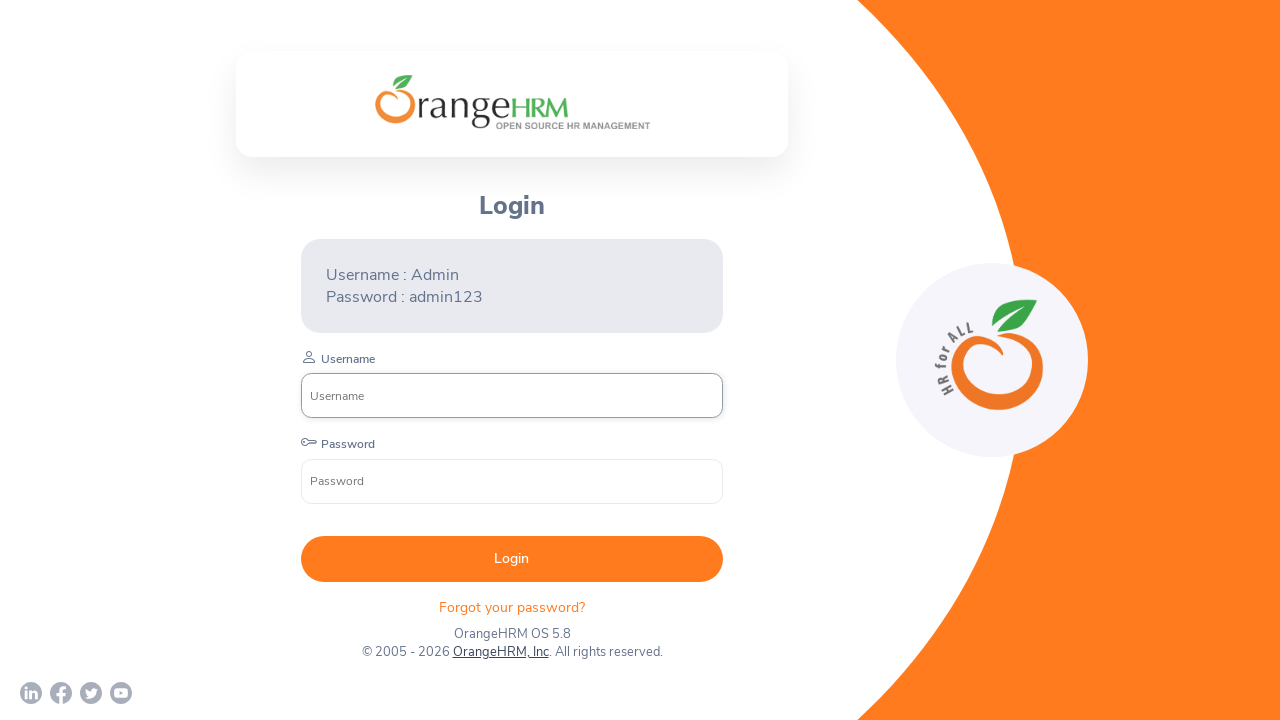